Tests the add/remove elements functionality by clicking "Add Element" button 10 times and verifying that corresponding "Delete" buttons appear

Starting URL: https://the-internet.herokuapp.com/add_remove_elements/

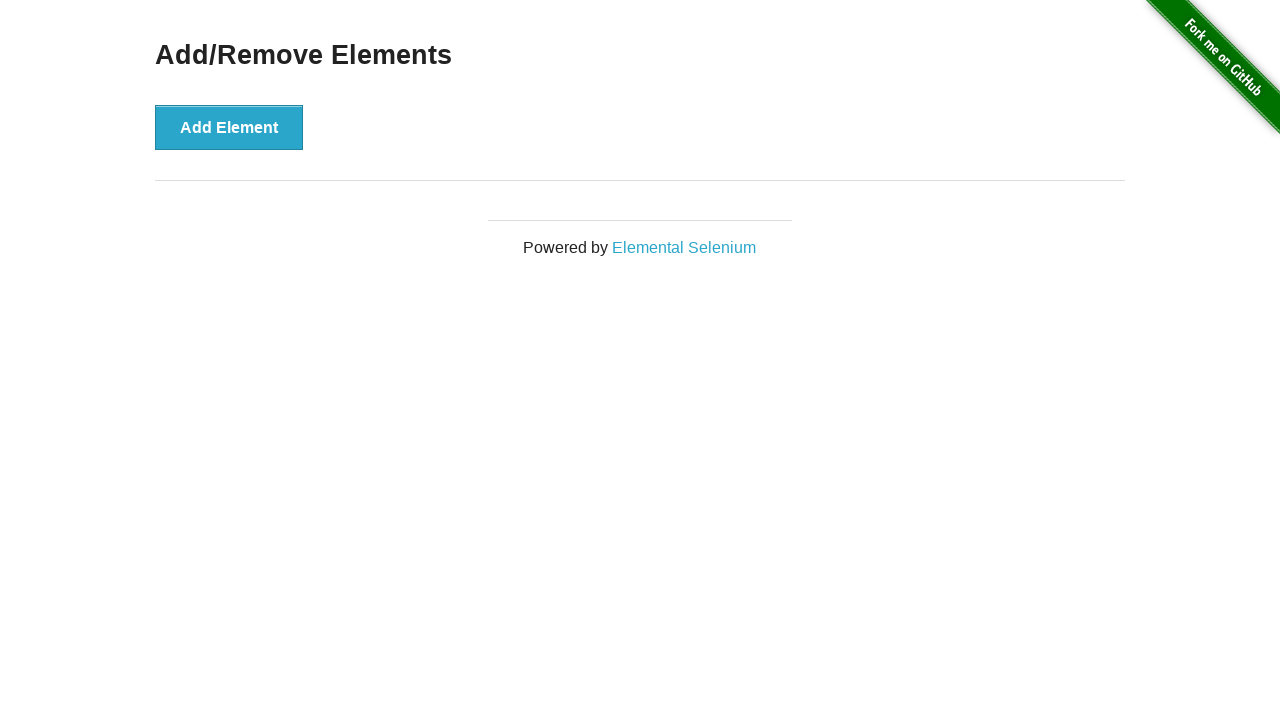

Navigated to add/remove elements page
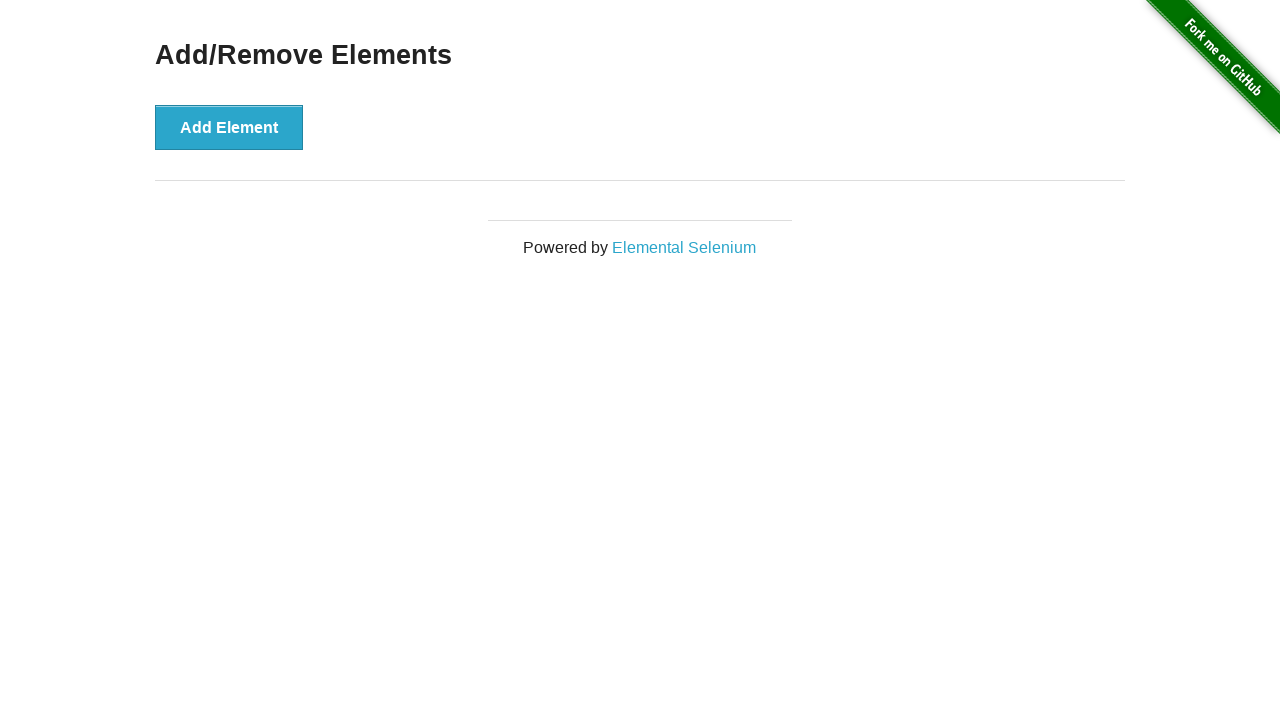

Clicked 'Add Element' button (iteration 1) at (229, 127) on xpath=//button[text()='Add Element']
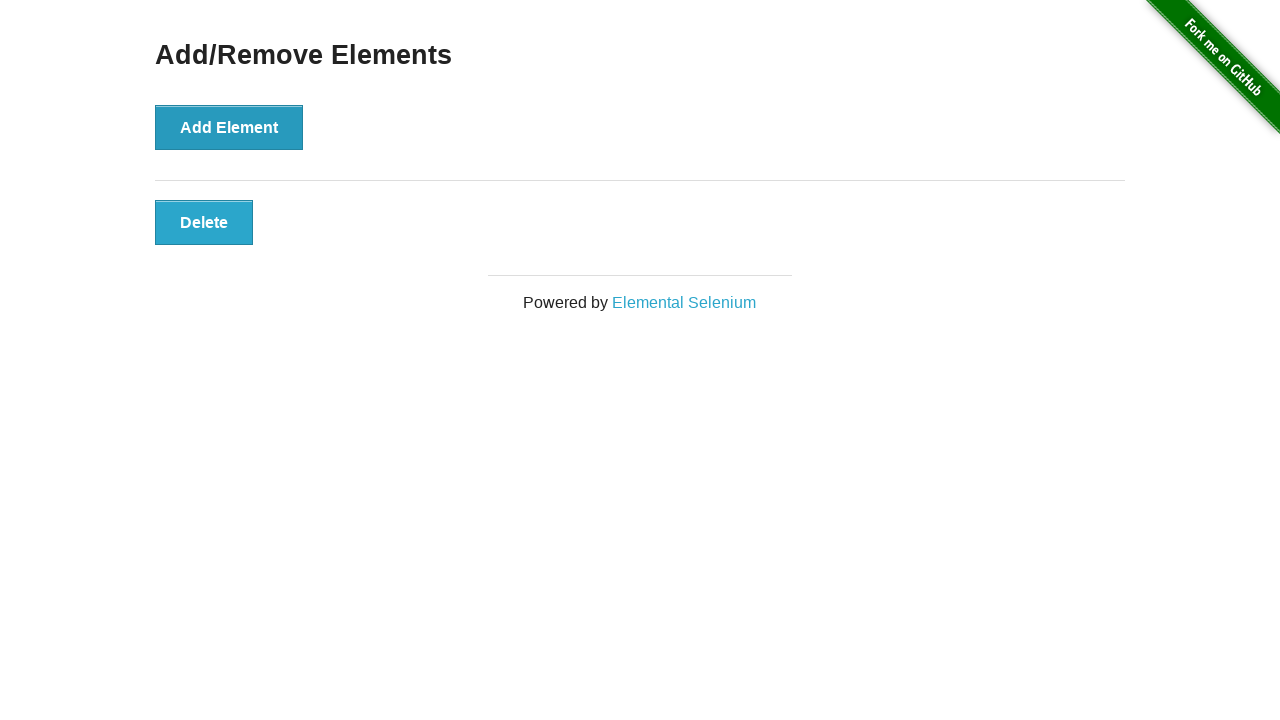

Delete button 1 appeared and is ready
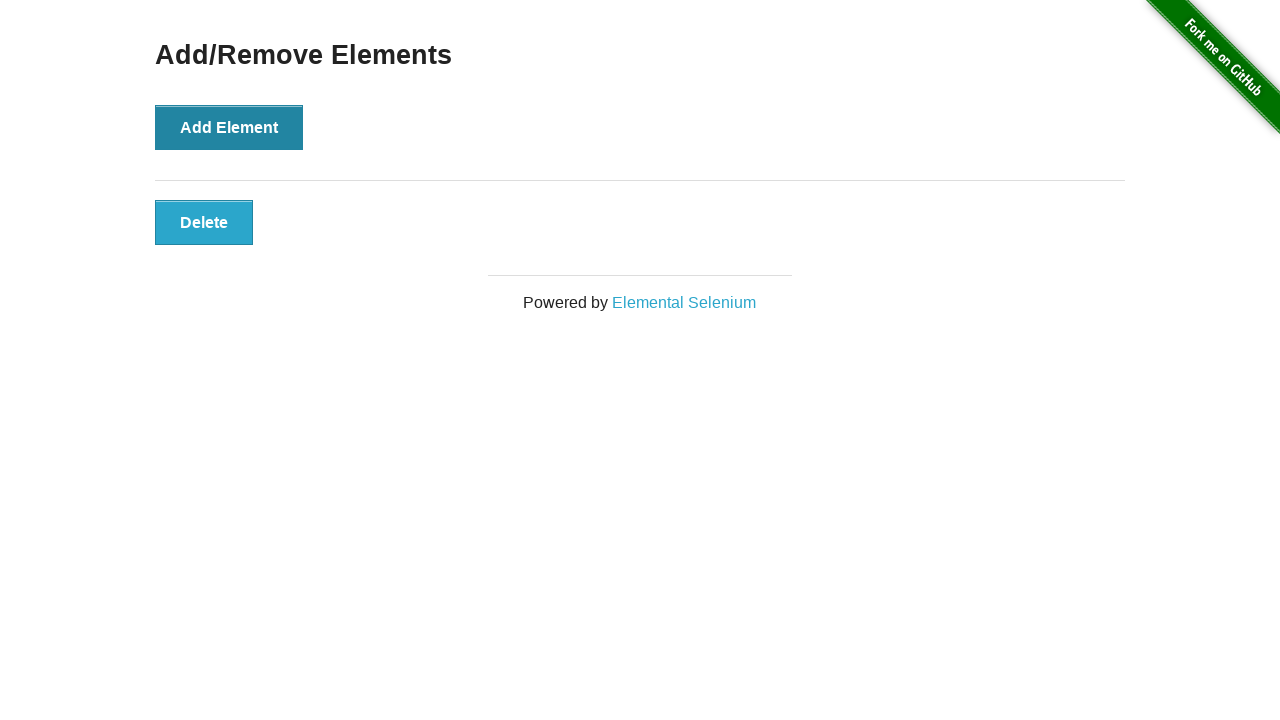

Verified Delete button 1 is visible
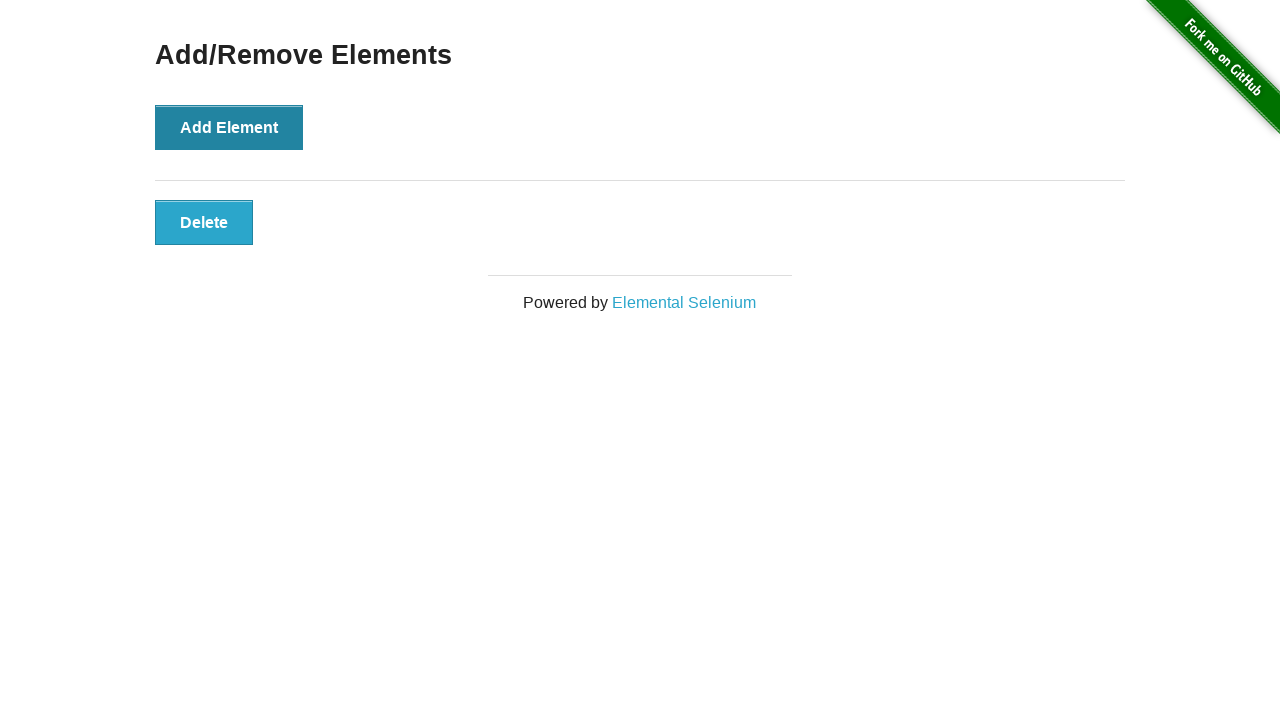

Clicked 'Add Element' button (iteration 2) at (229, 127) on xpath=//button[text()='Add Element']
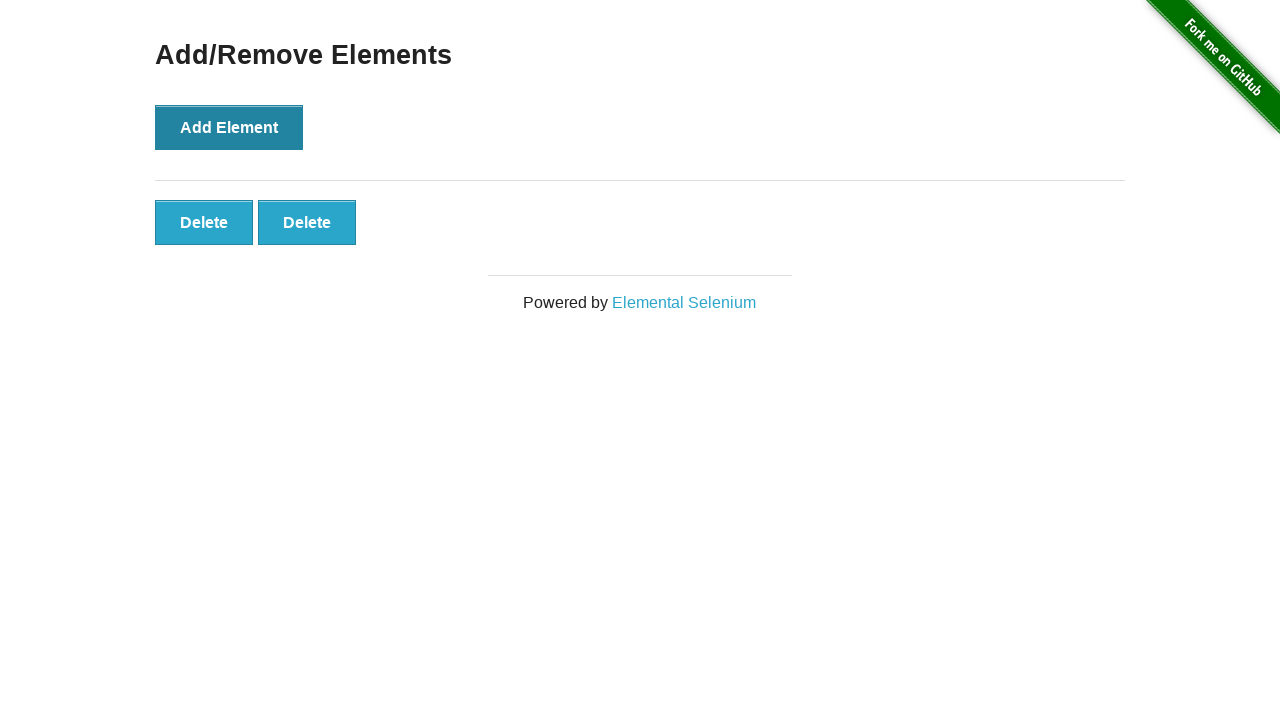

Delete button 2 appeared and is ready
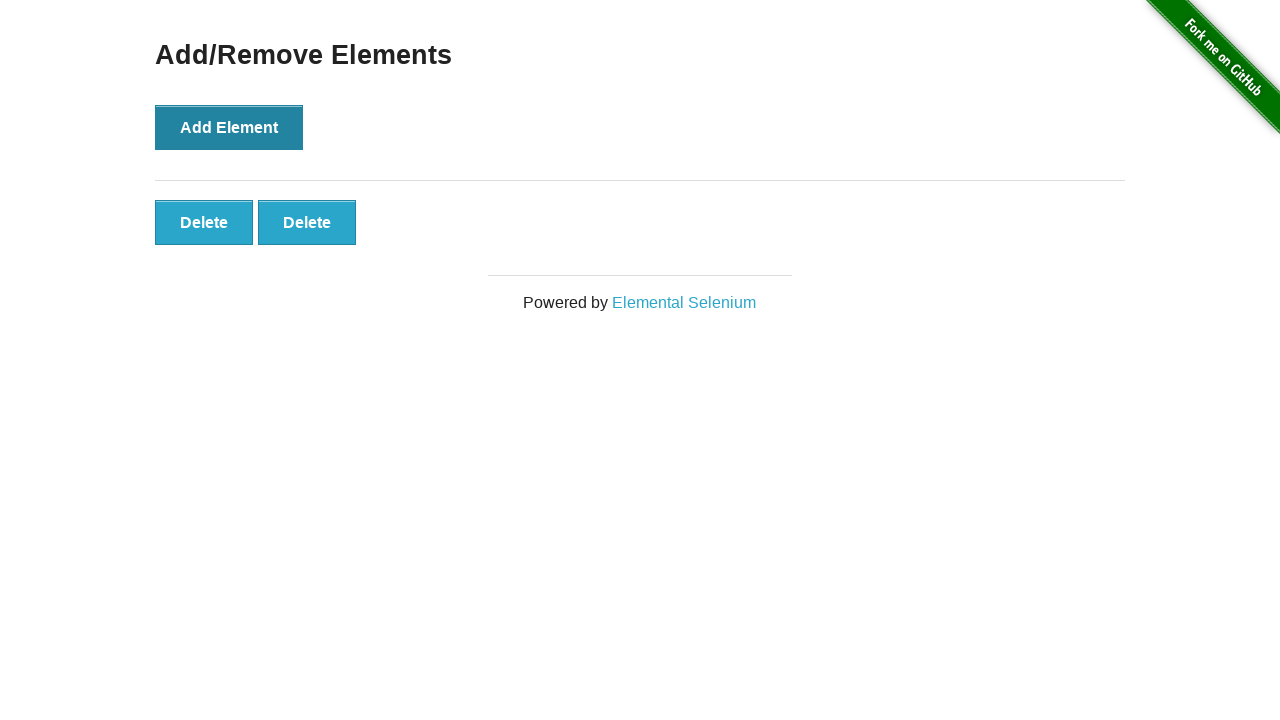

Verified Delete button 2 is visible
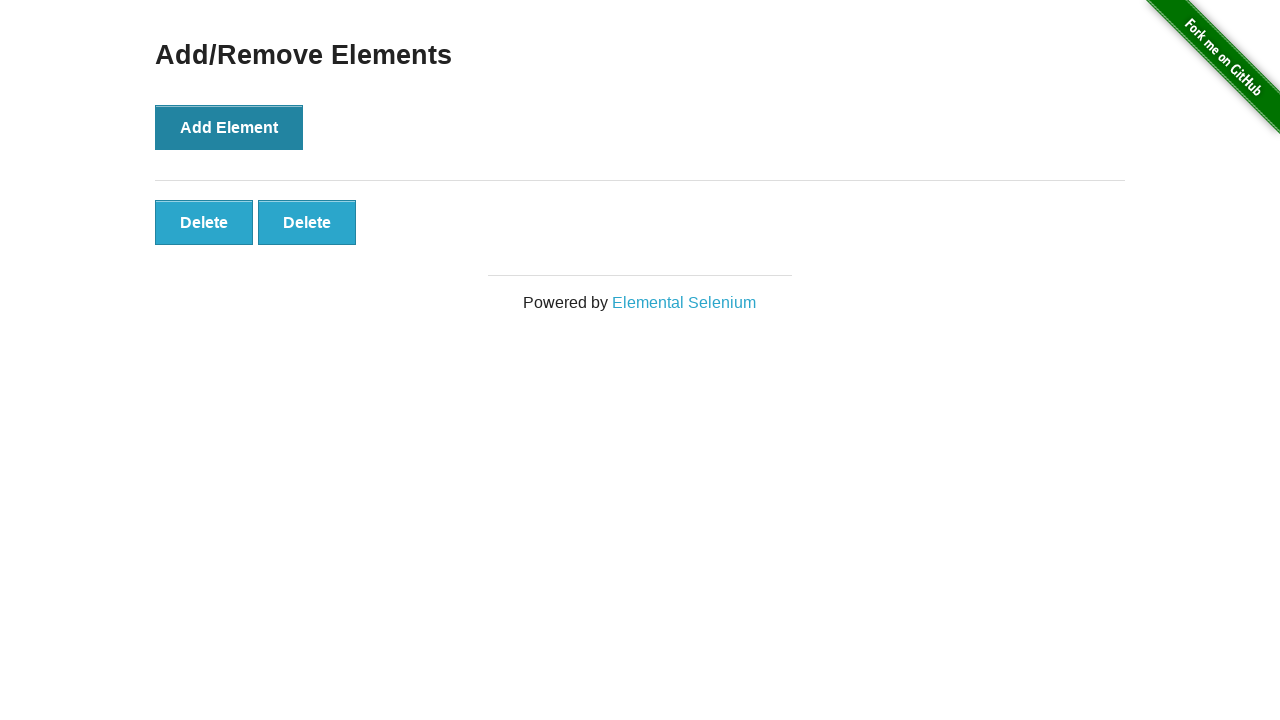

Clicked 'Add Element' button (iteration 3) at (229, 127) on xpath=//button[text()='Add Element']
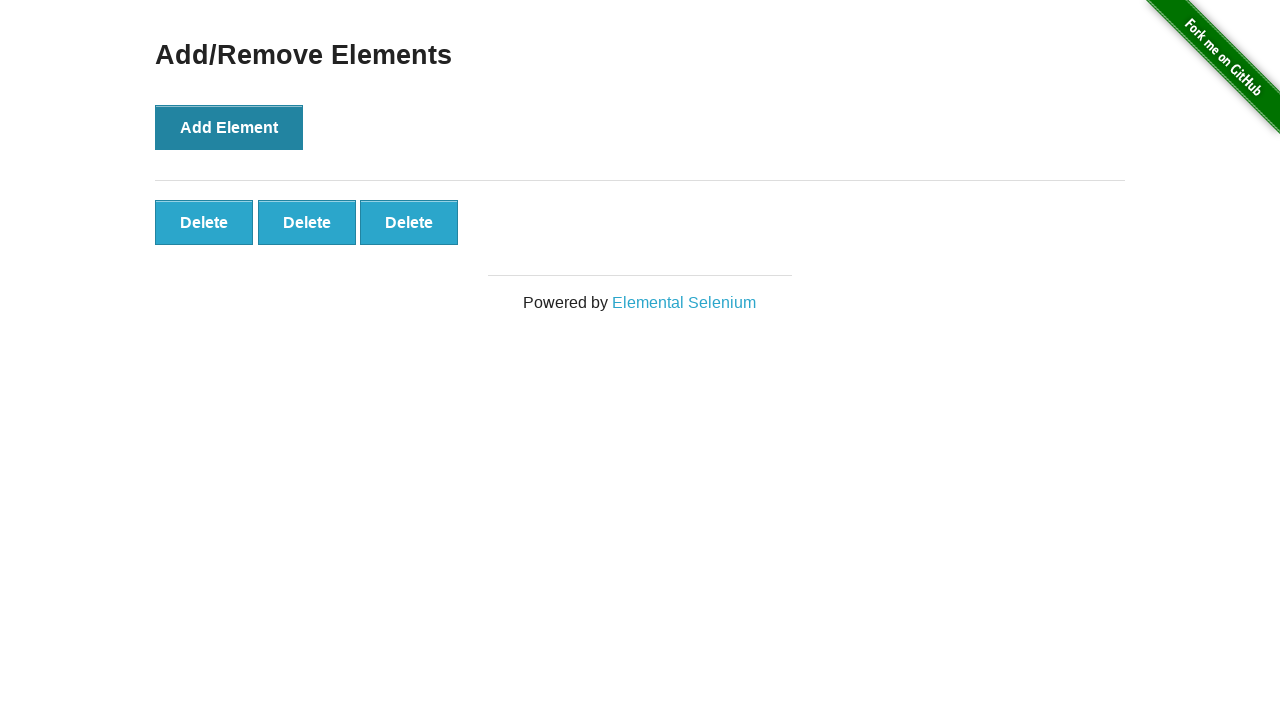

Delete button 3 appeared and is ready
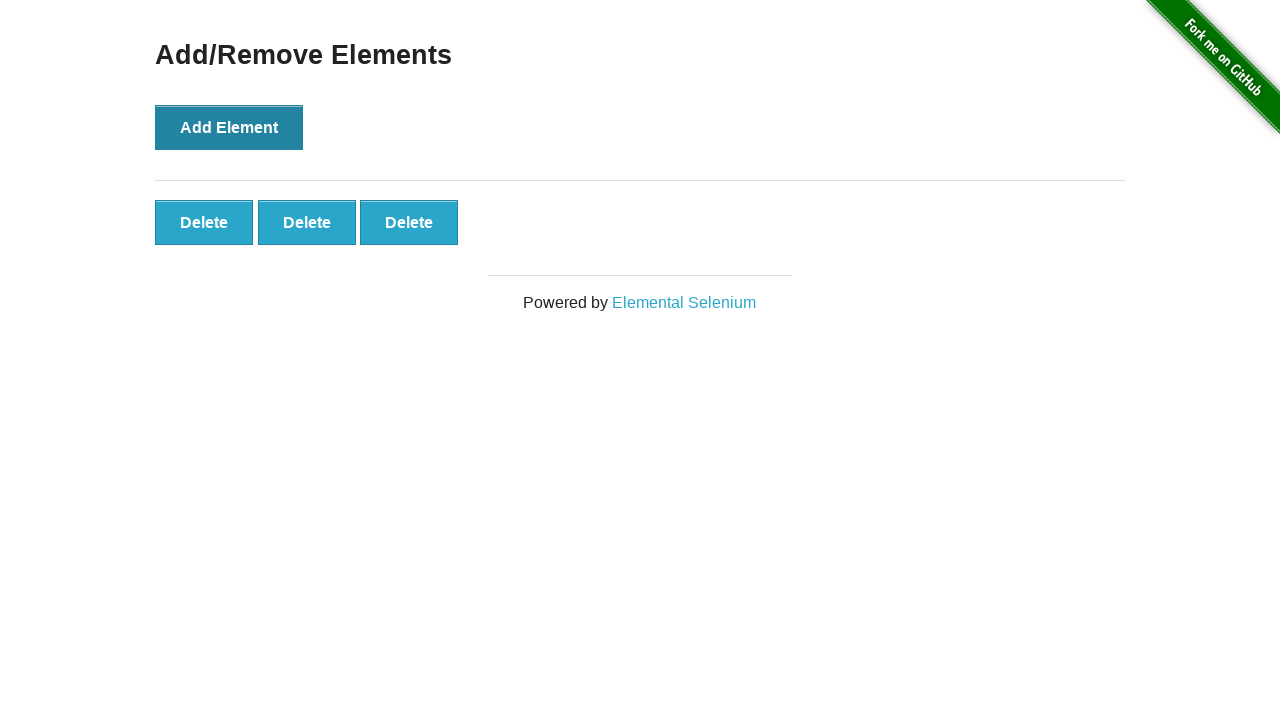

Verified Delete button 3 is visible
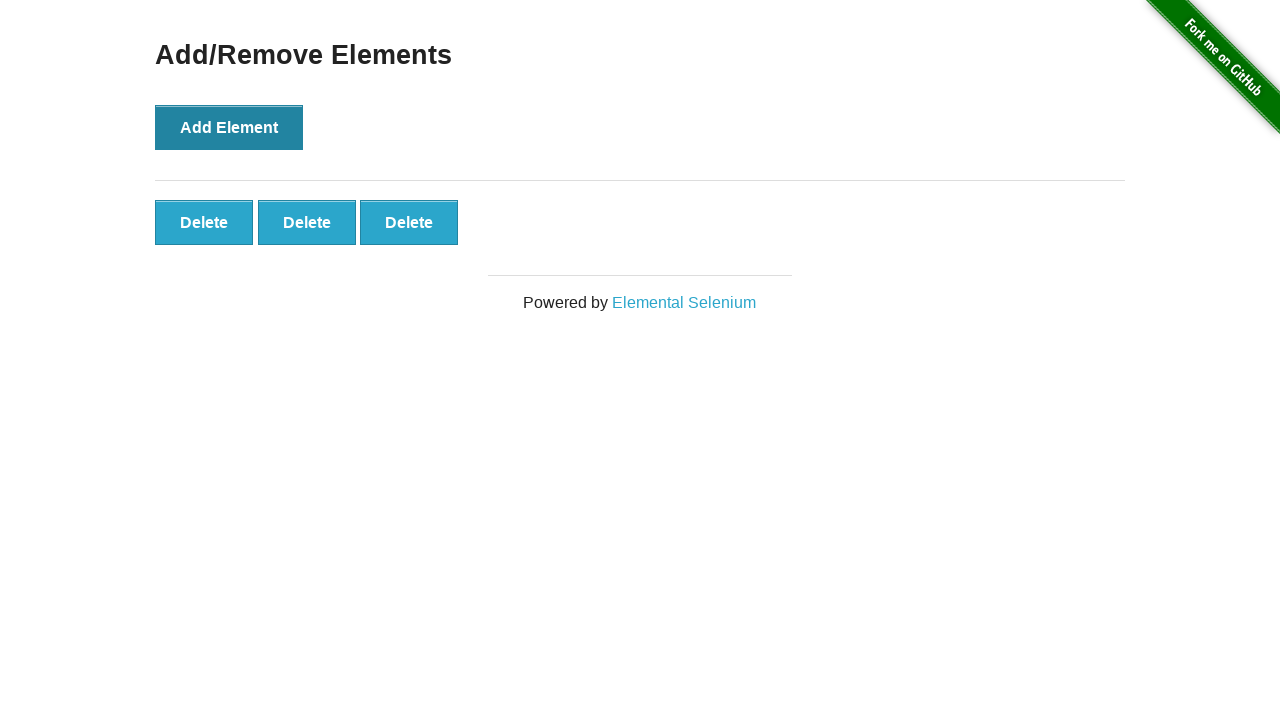

Clicked 'Add Element' button (iteration 4) at (229, 127) on xpath=//button[text()='Add Element']
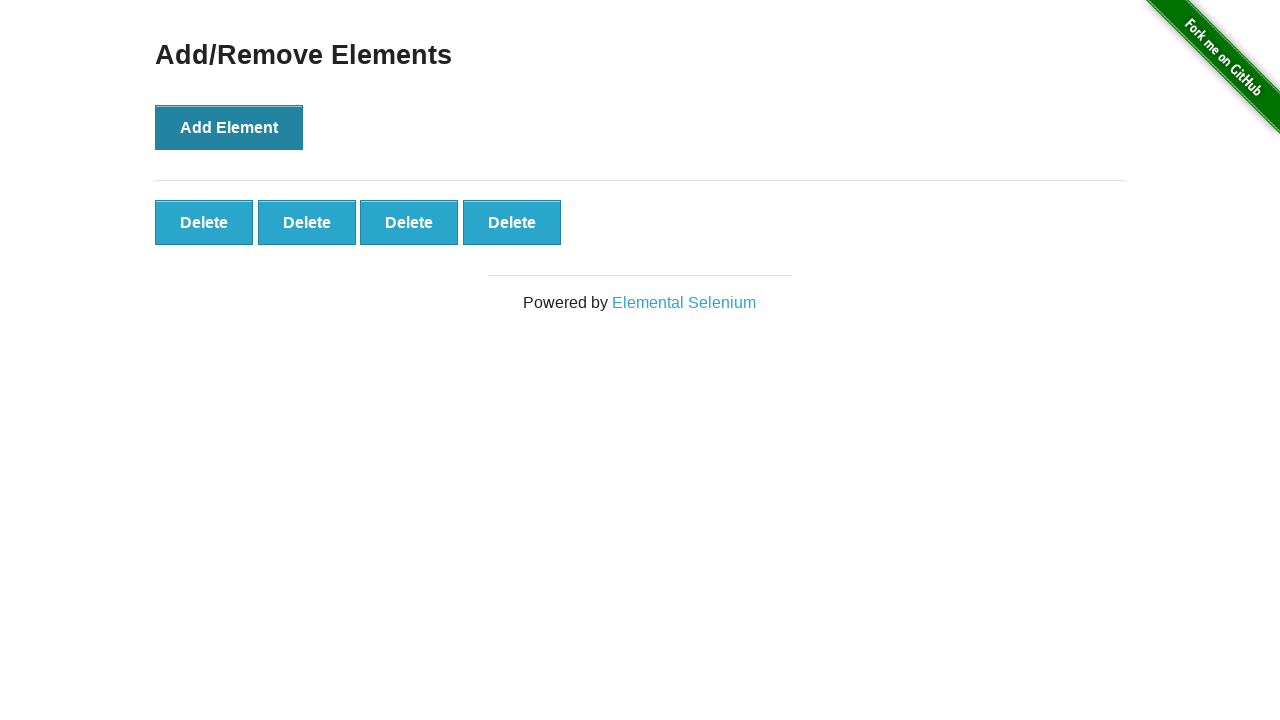

Delete button 4 appeared and is ready
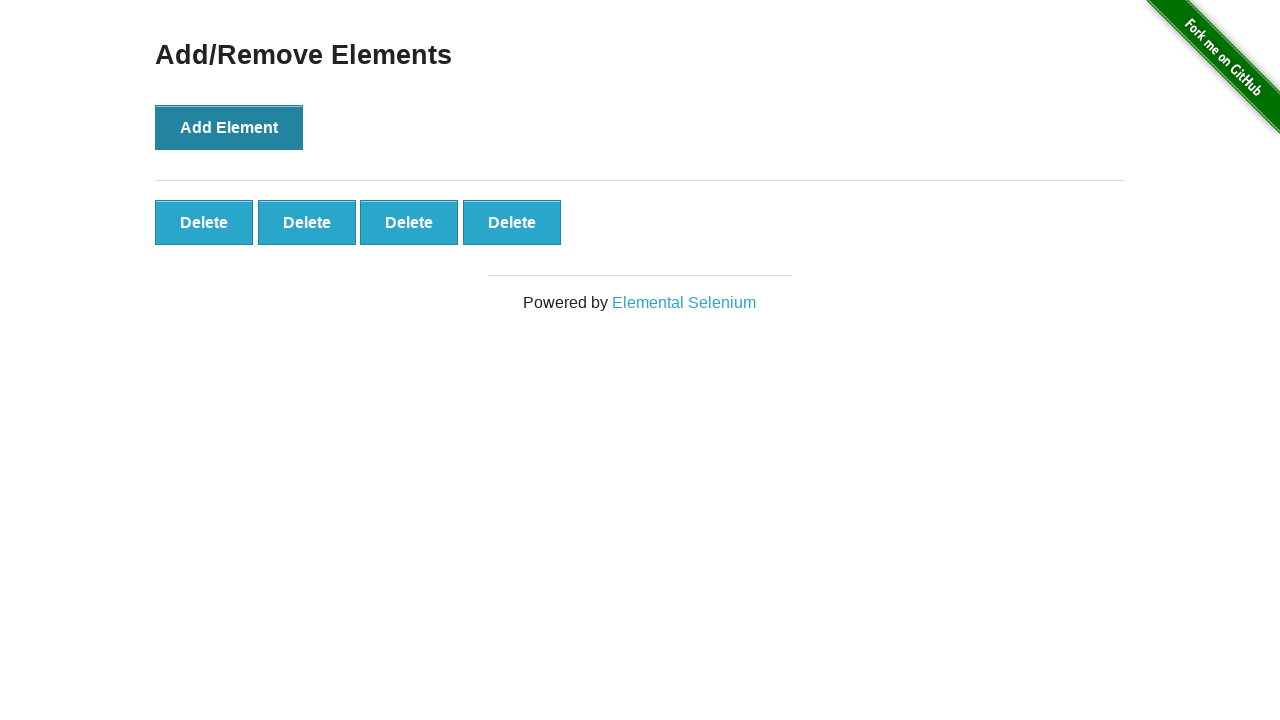

Verified Delete button 4 is visible
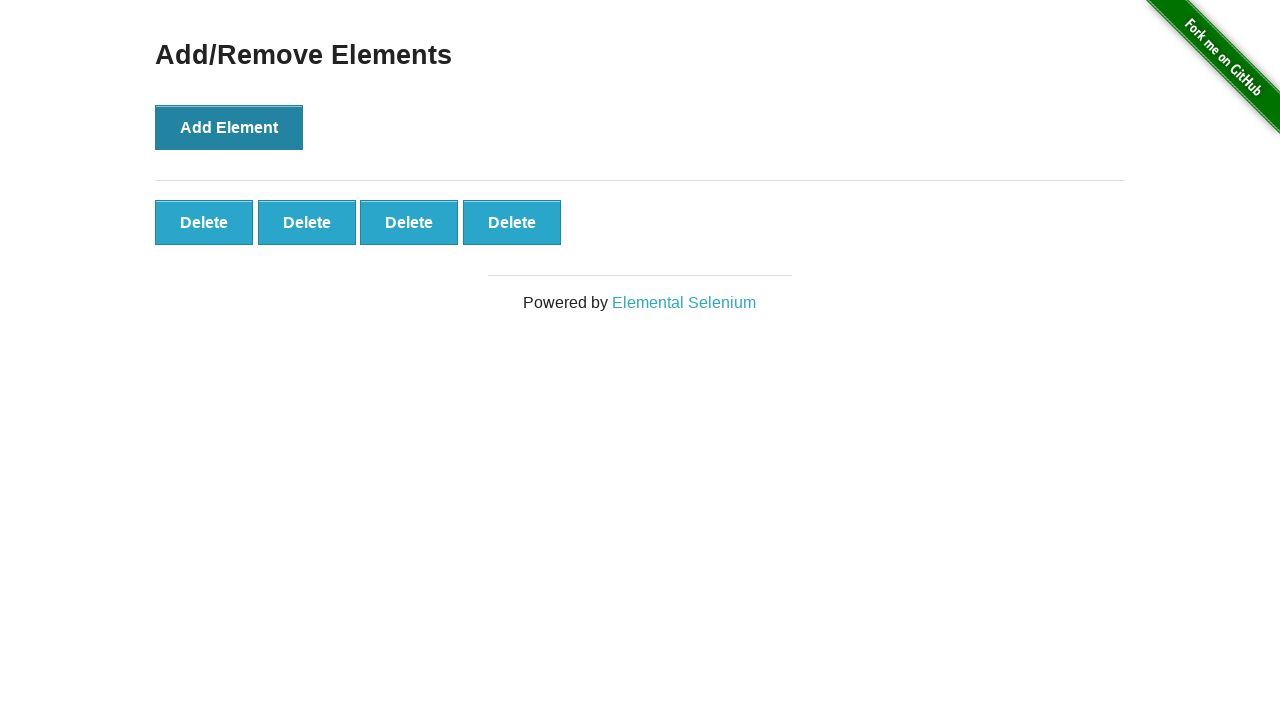

Clicked 'Add Element' button (iteration 5) at (229, 127) on xpath=//button[text()='Add Element']
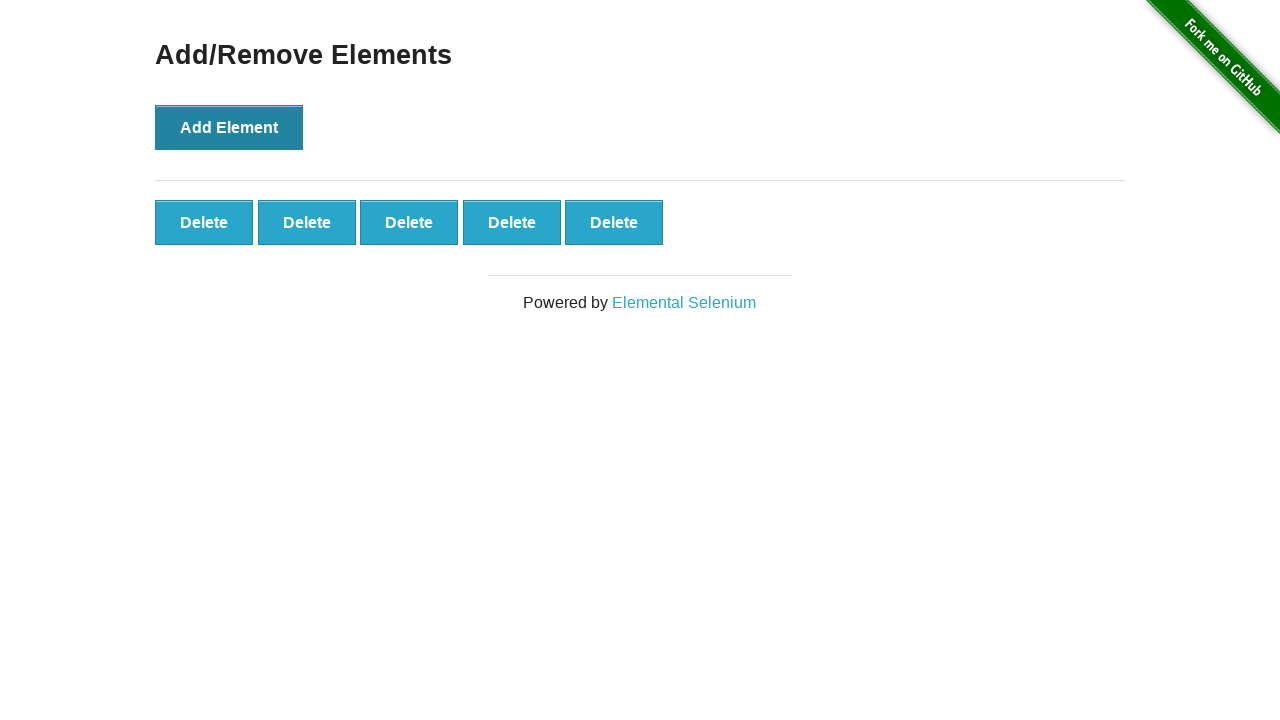

Delete button 5 appeared and is ready
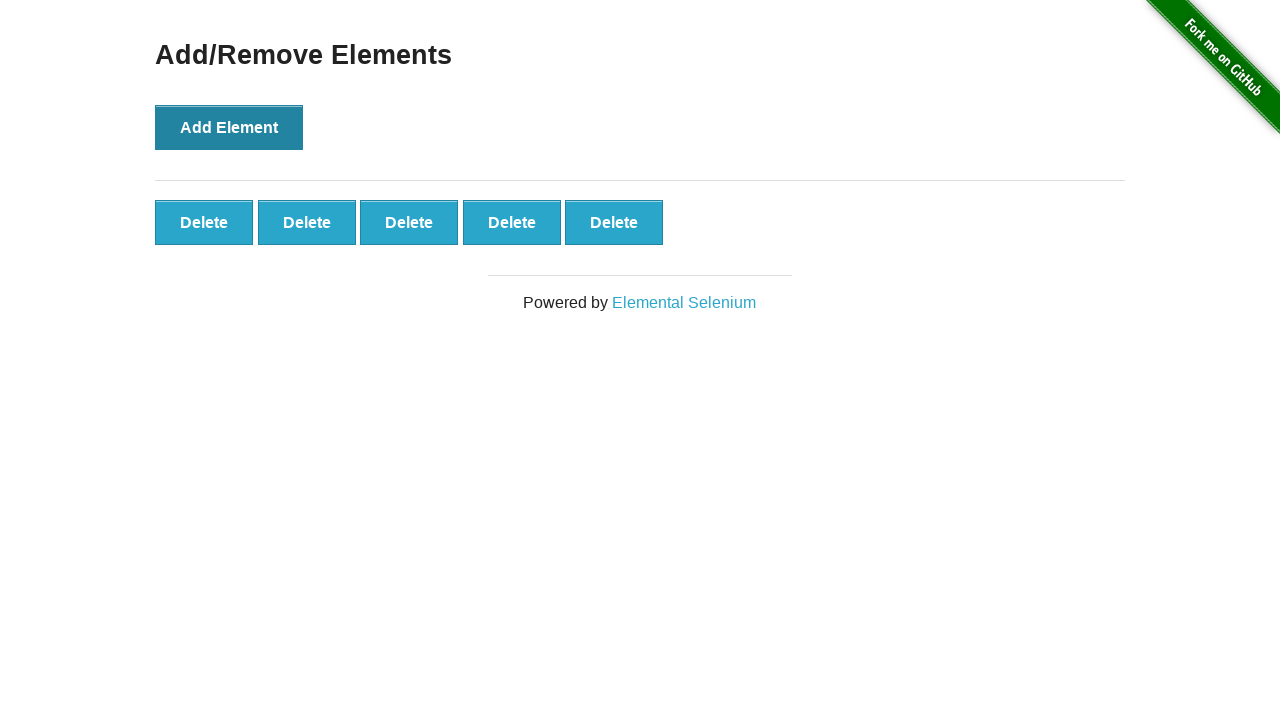

Verified Delete button 5 is visible
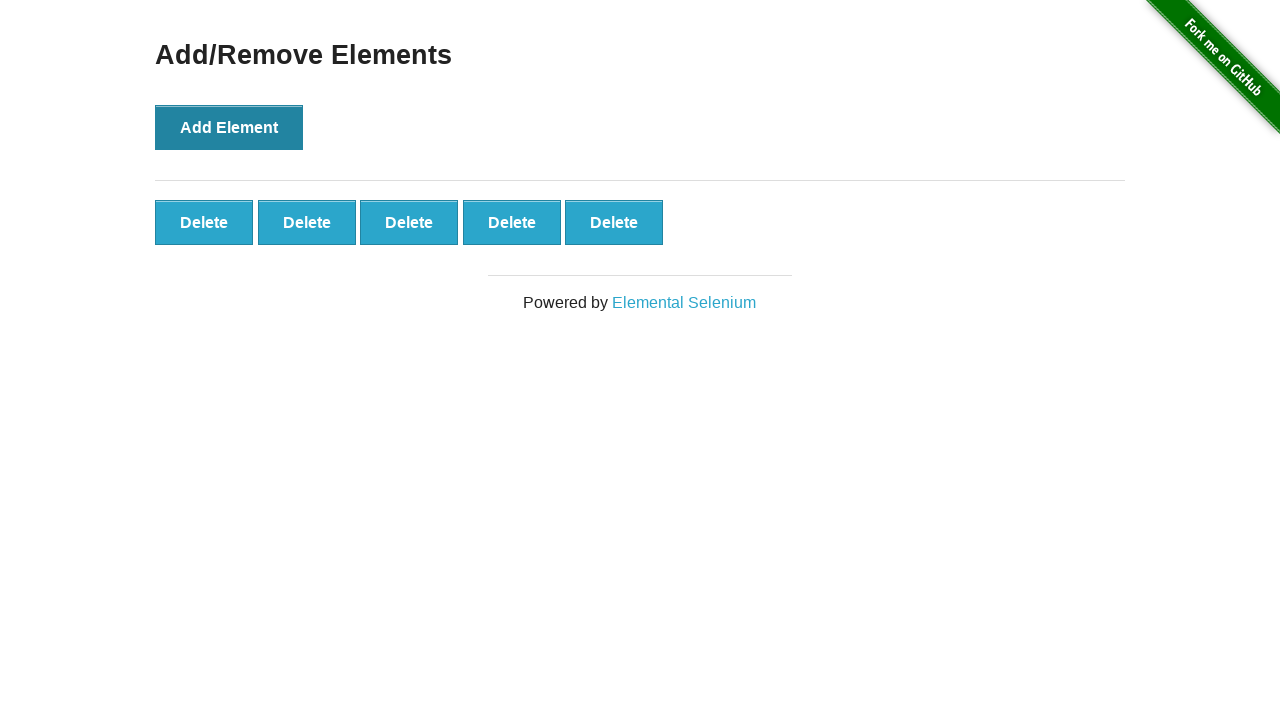

Clicked 'Add Element' button (iteration 6) at (229, 127) on xpath=//button[text()='Add Element']
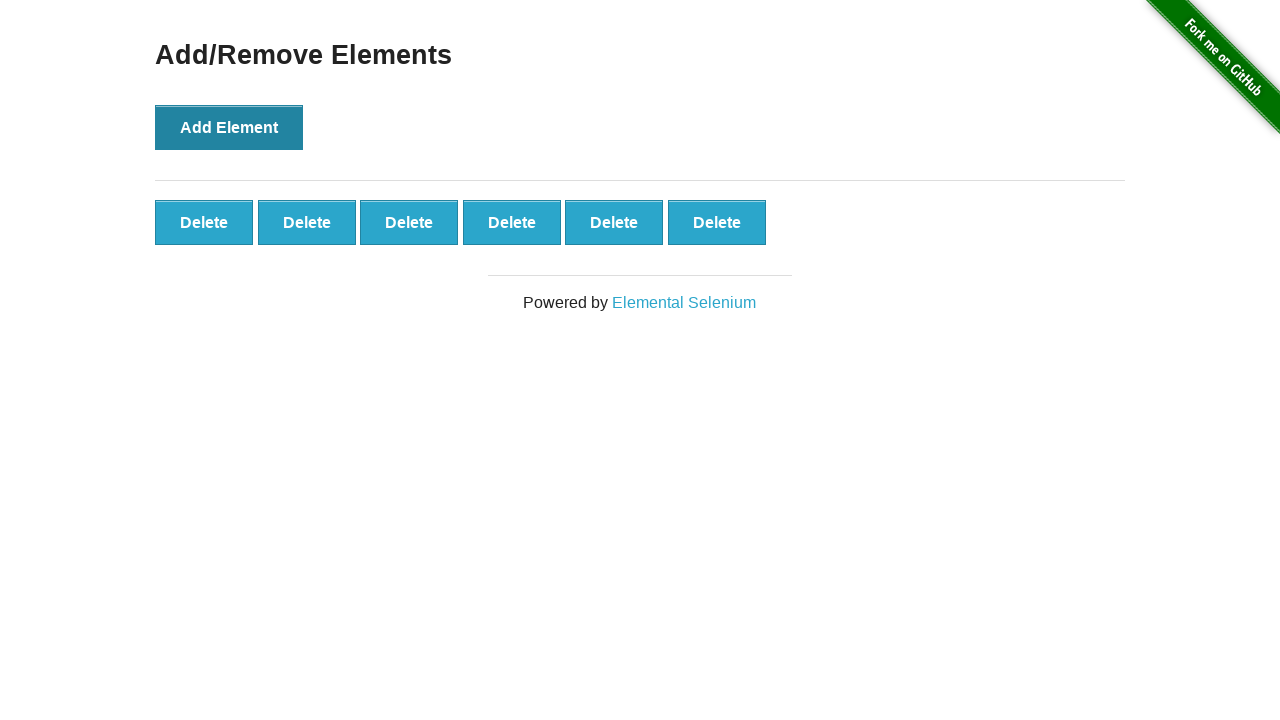

Delete button 6 appeared and is ready
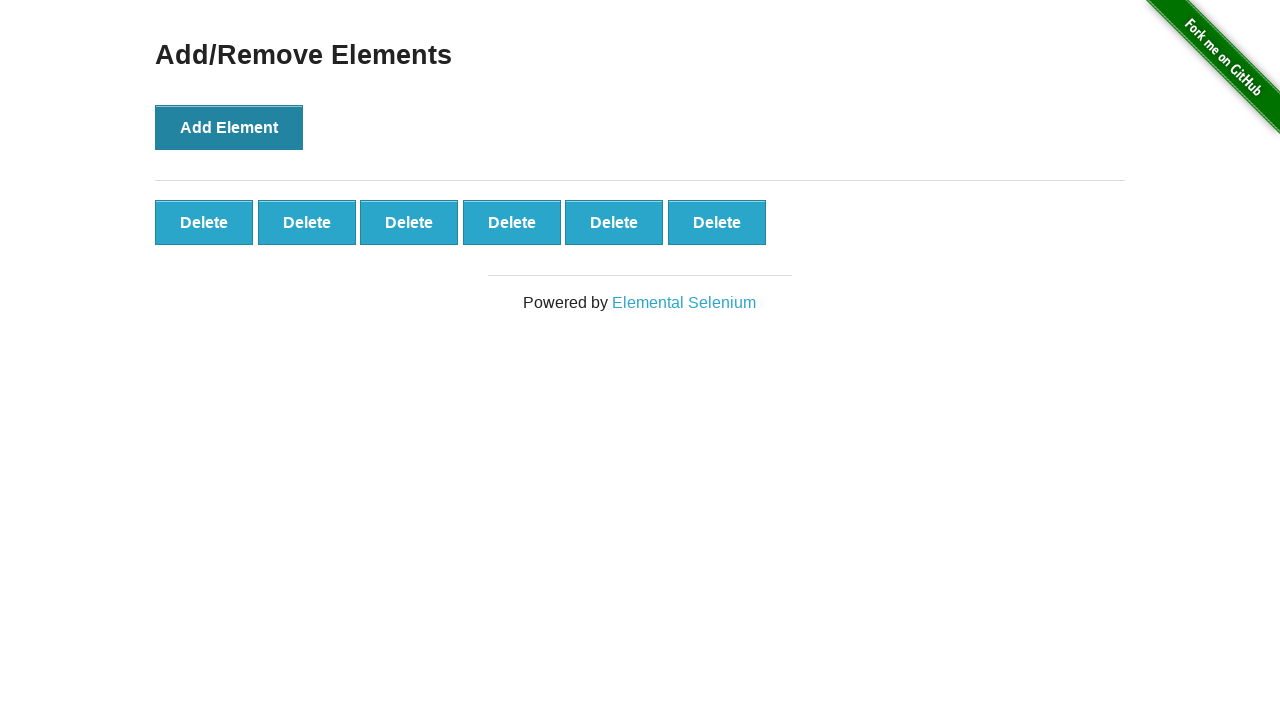

Verified Delete button 6 is visible
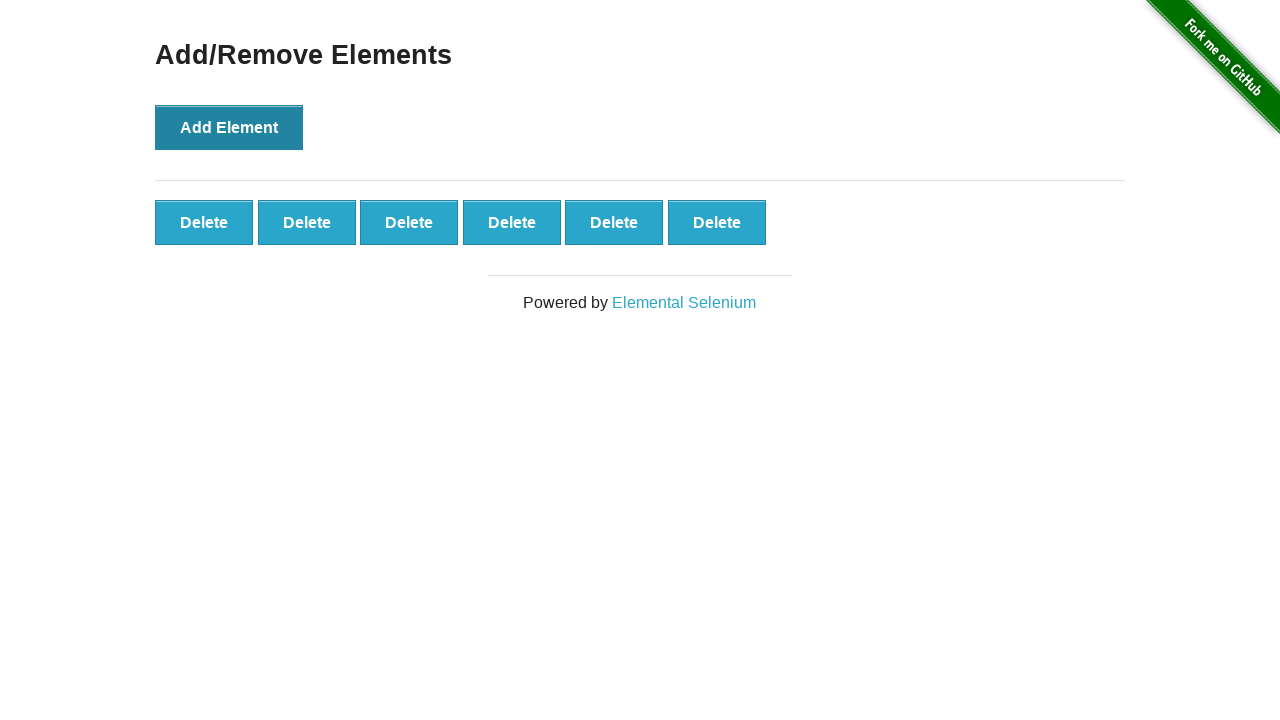

Clicked 'Add Element' button (iteration 7) at (229, 127) on xpath=//button[text()='Add Element']
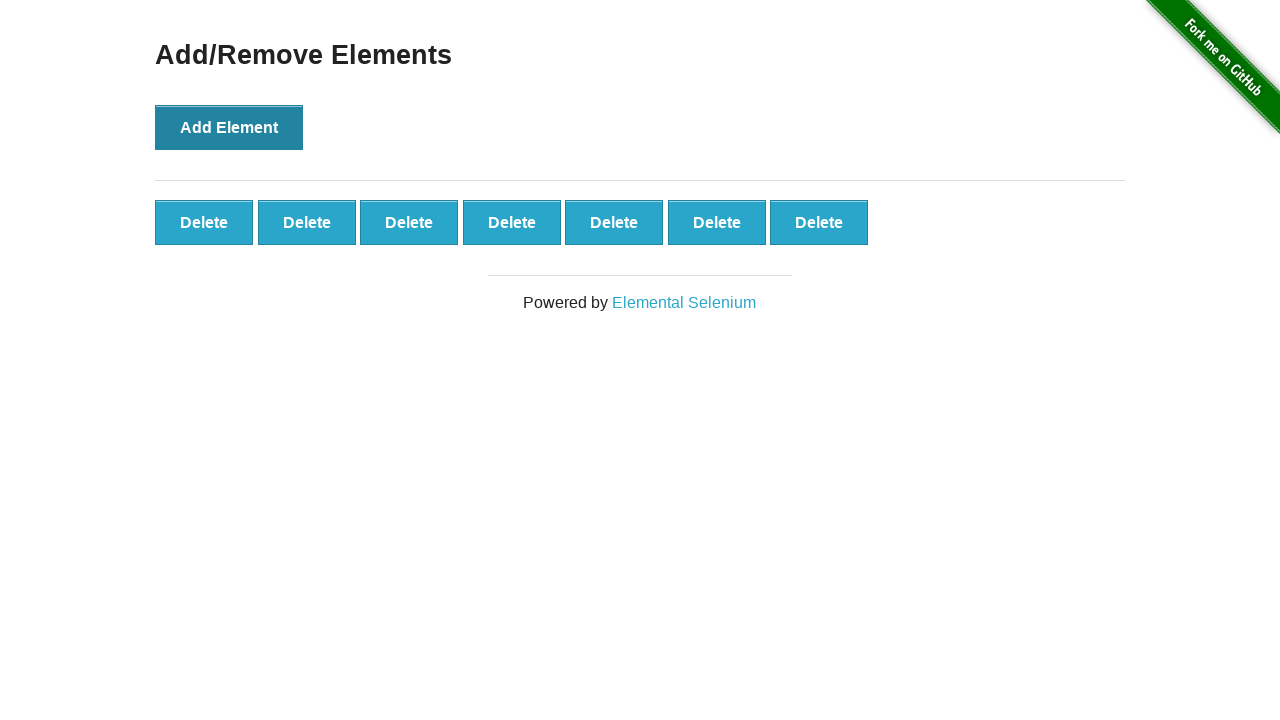

Delete button 7 appeared and is ready
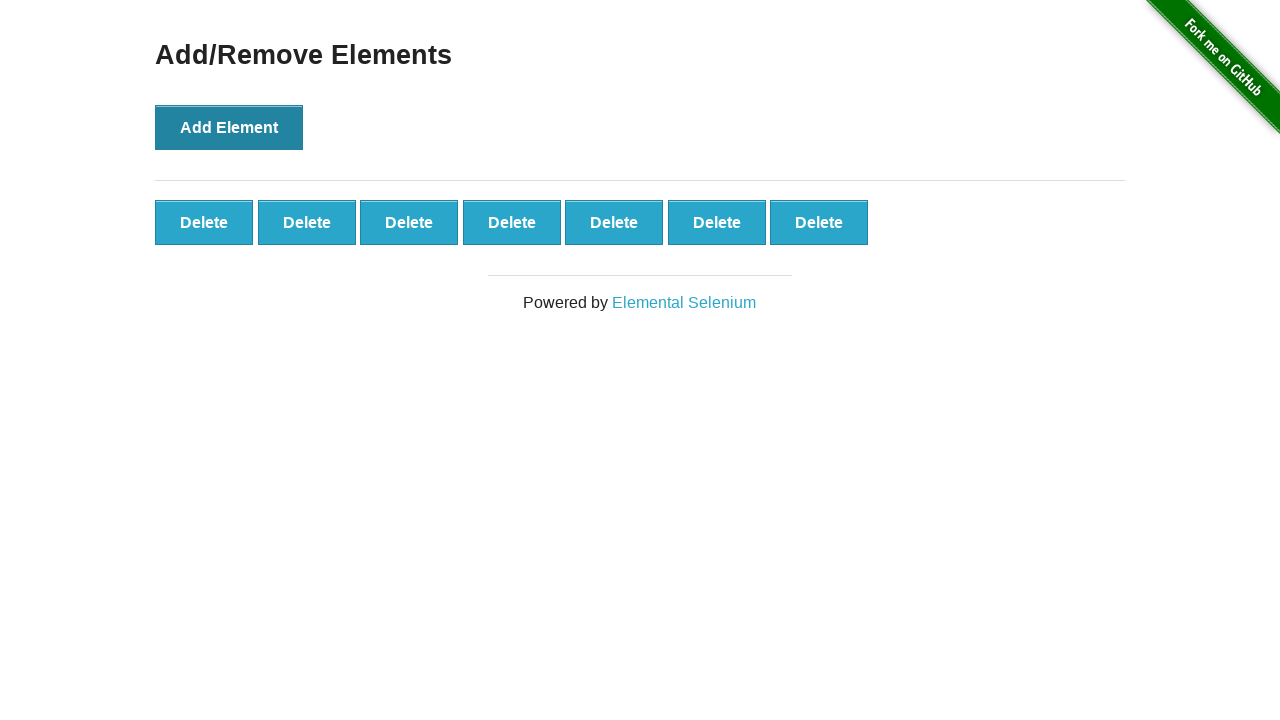

Verified Delete button 7 is visible
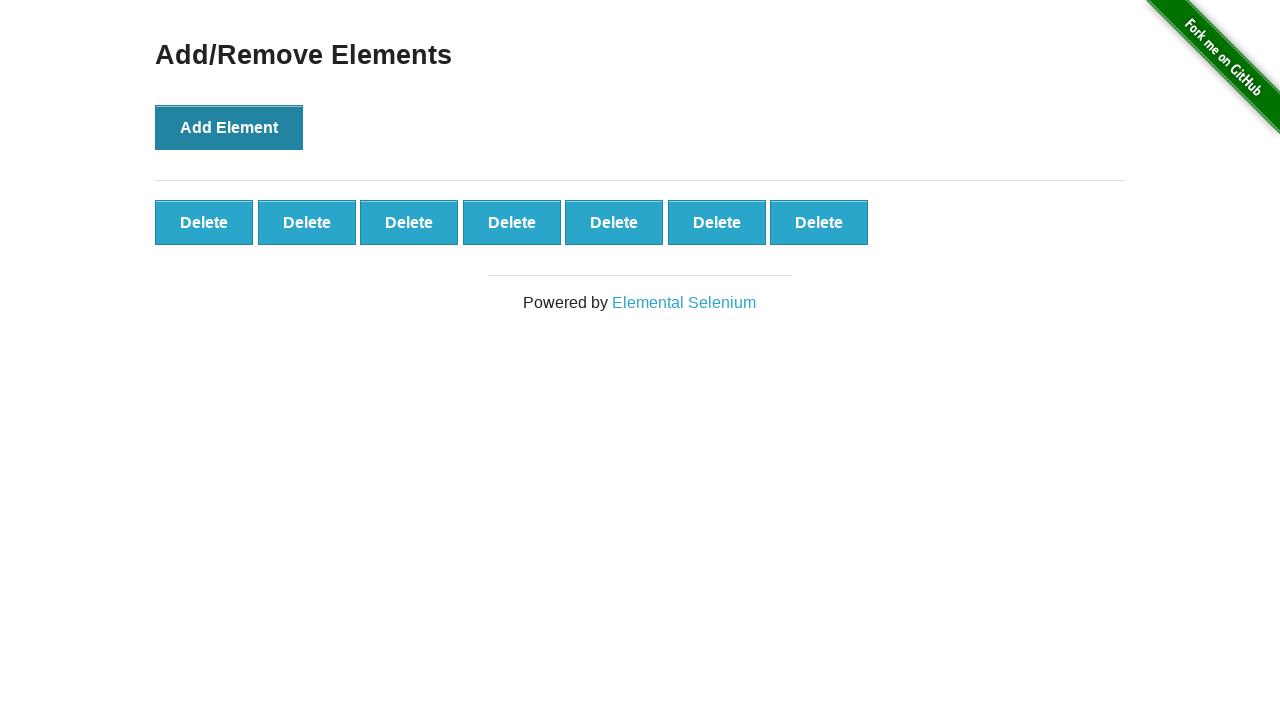

Clicked 'Add Element' button (iteration 8) at (229, 127) on xpath=//button[text()='Add Element']
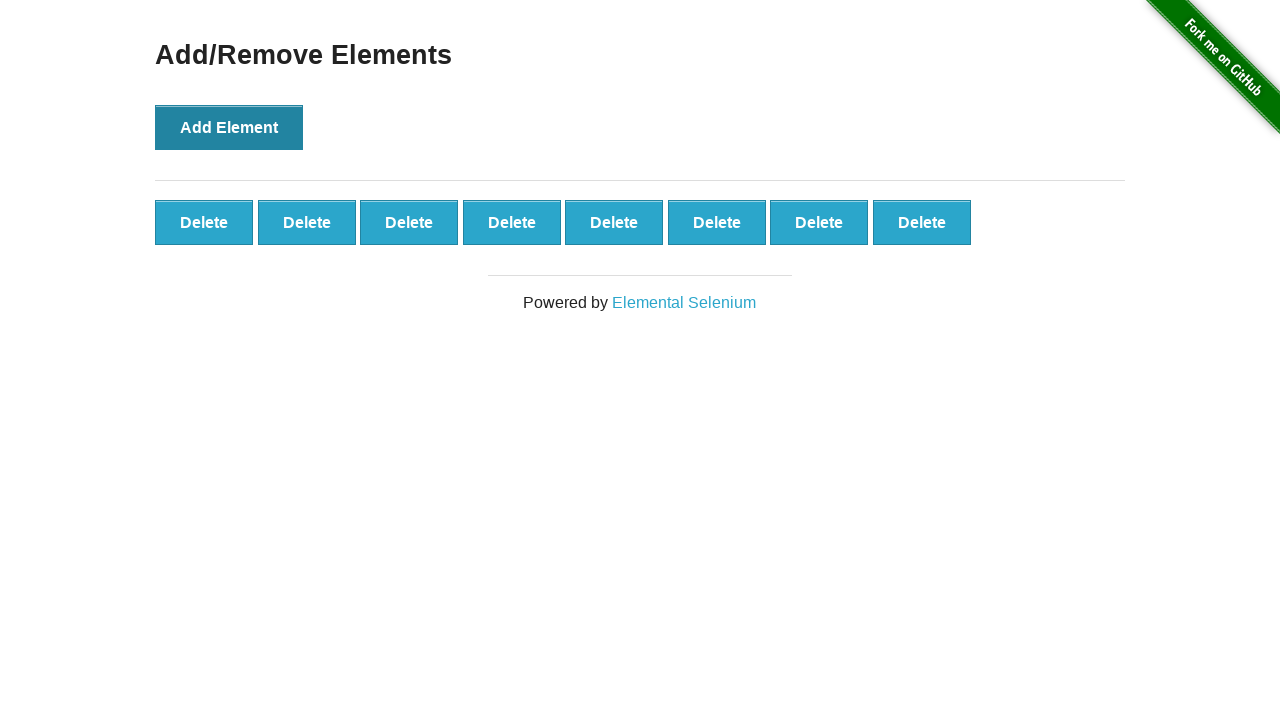

Delete button 8 appeared and is ready
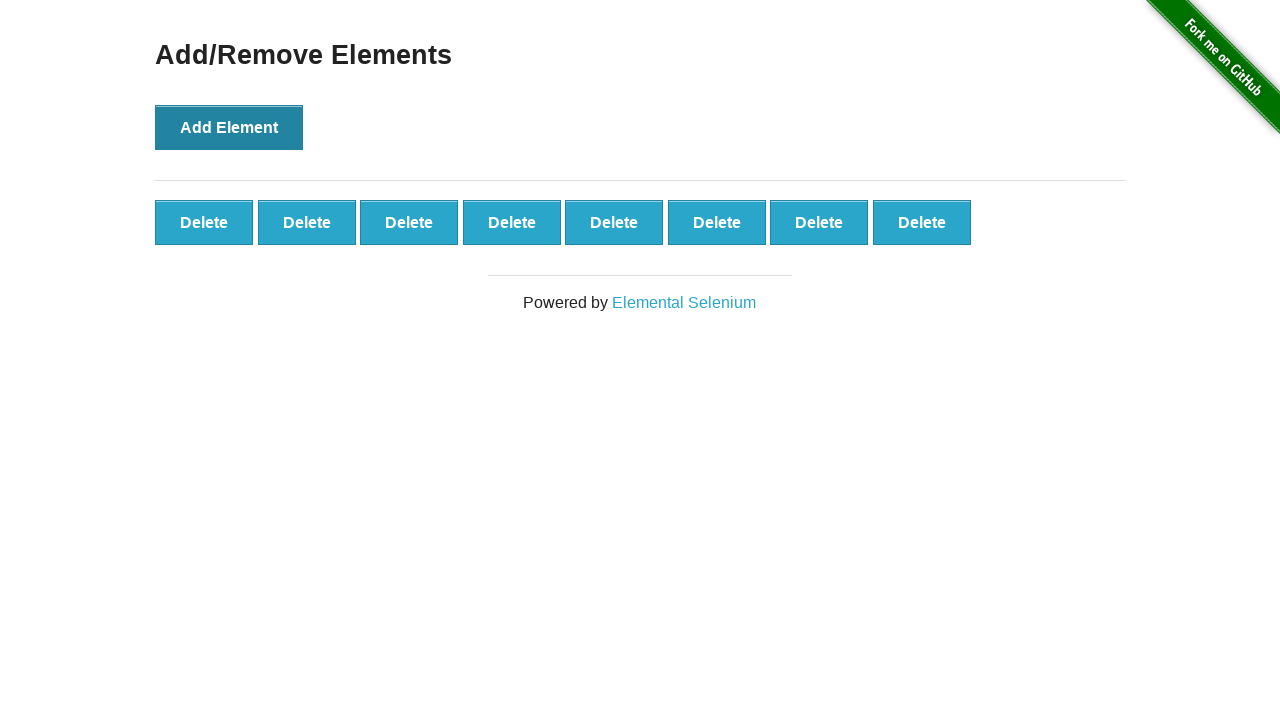

Verified Delete button 8 is visible
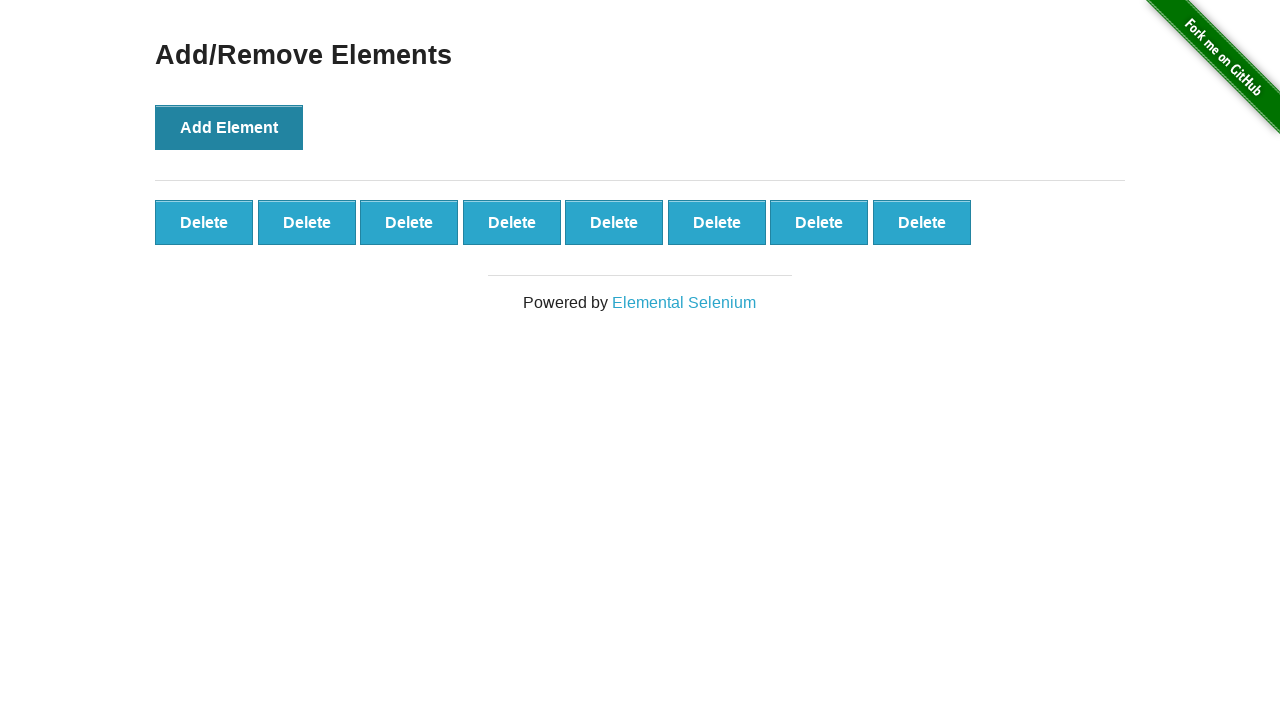

Clicked 'Add Element' button (iteration 9) at (229, 127) on xpath=//button[text()='Add Element']
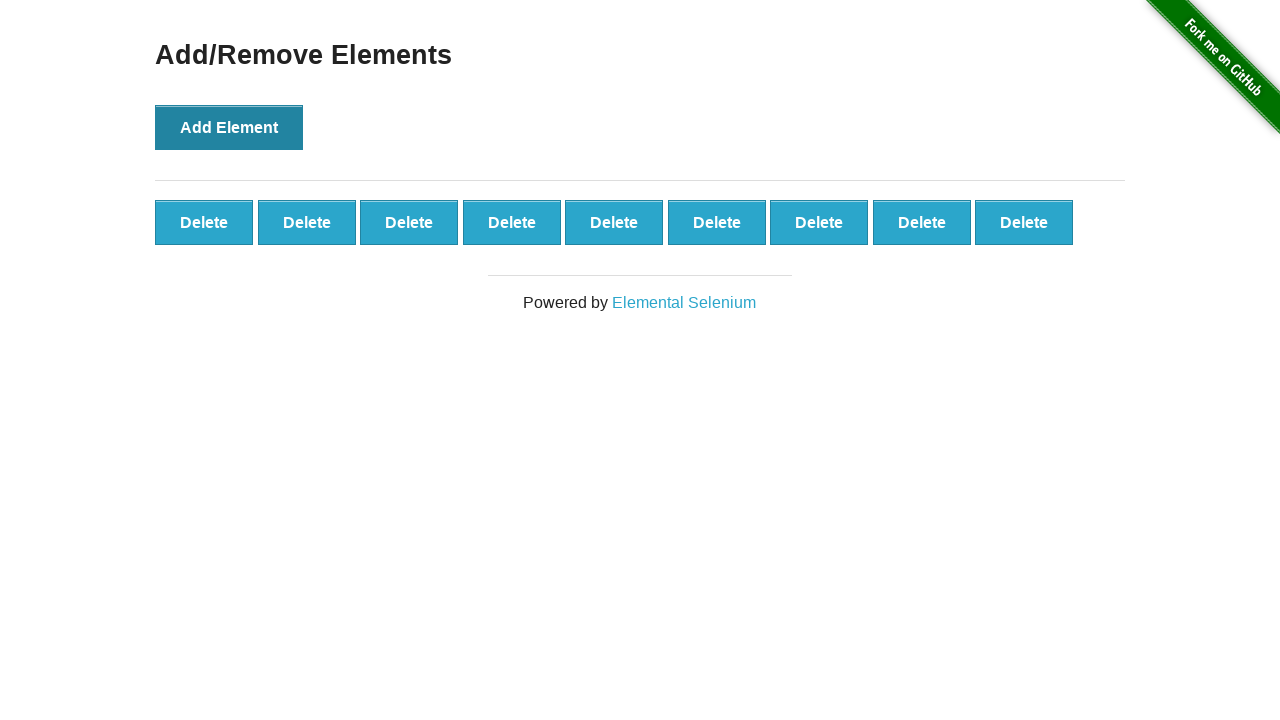

Delete button 9 appeared and is ready
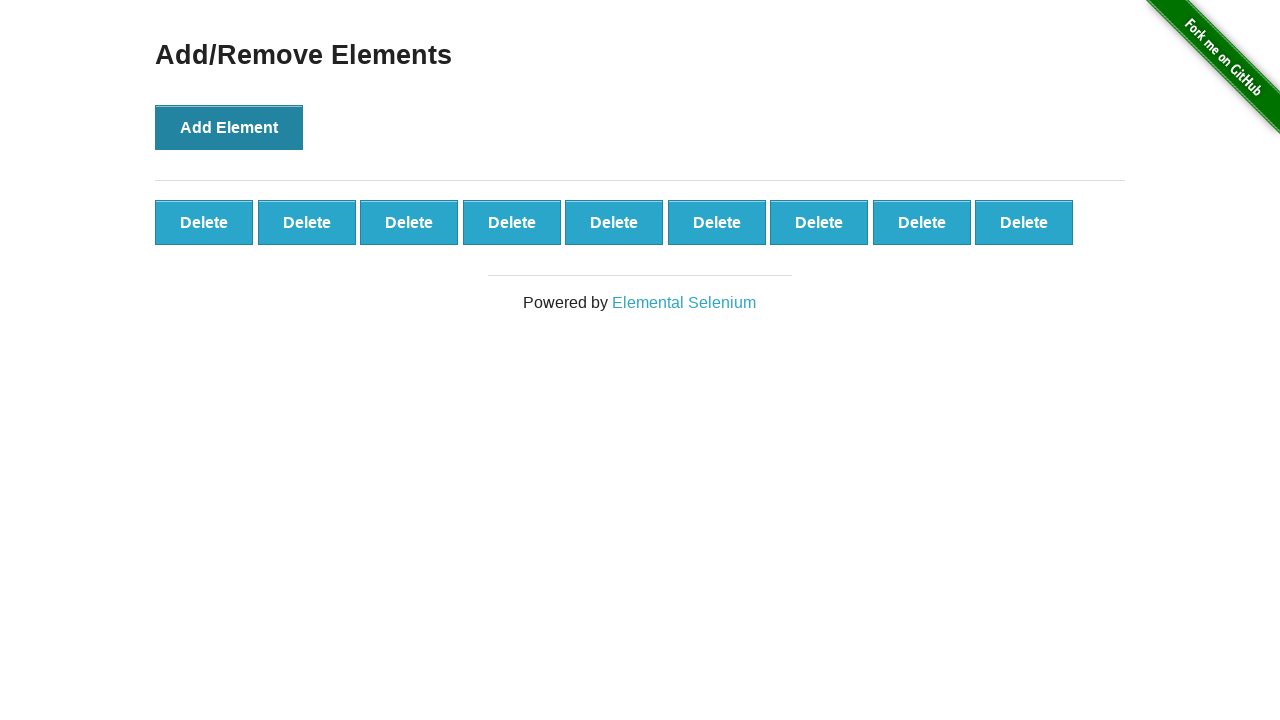

Verified Delete button 9 is visible
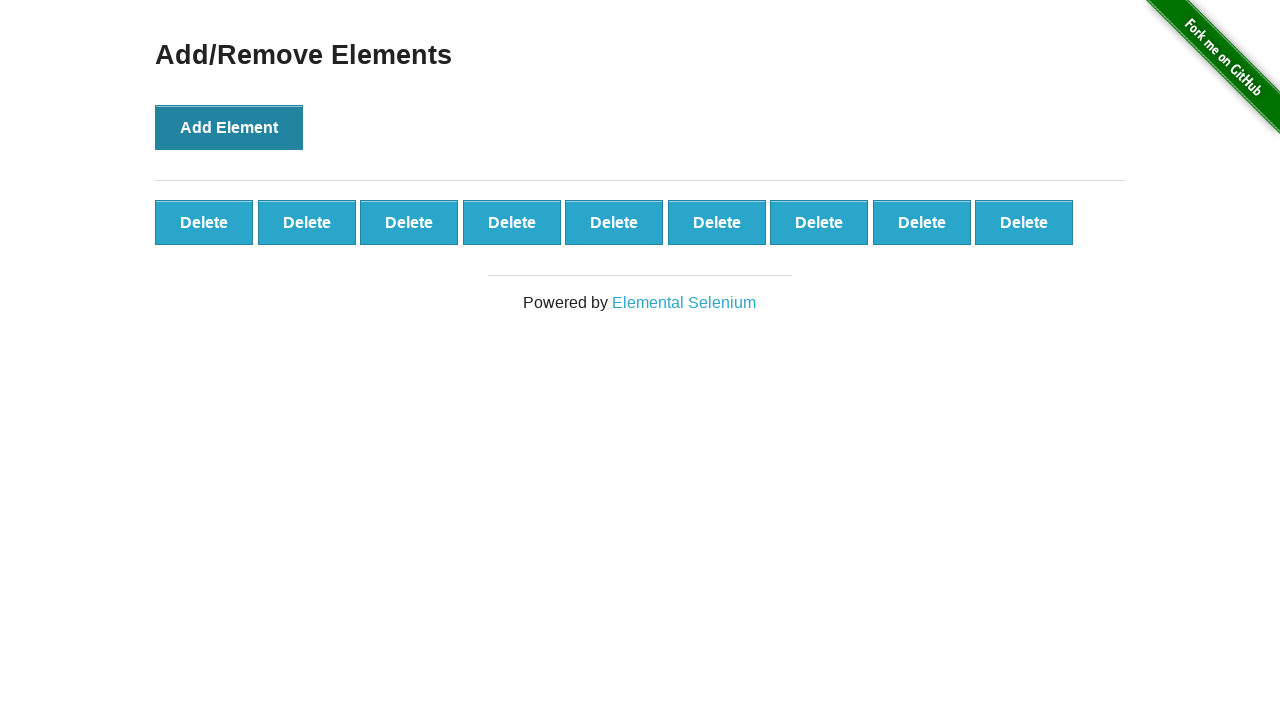

Clicked 'Add Element' button (iteration 10) at (229, 127) on xpath=//button[text()='Add Element']
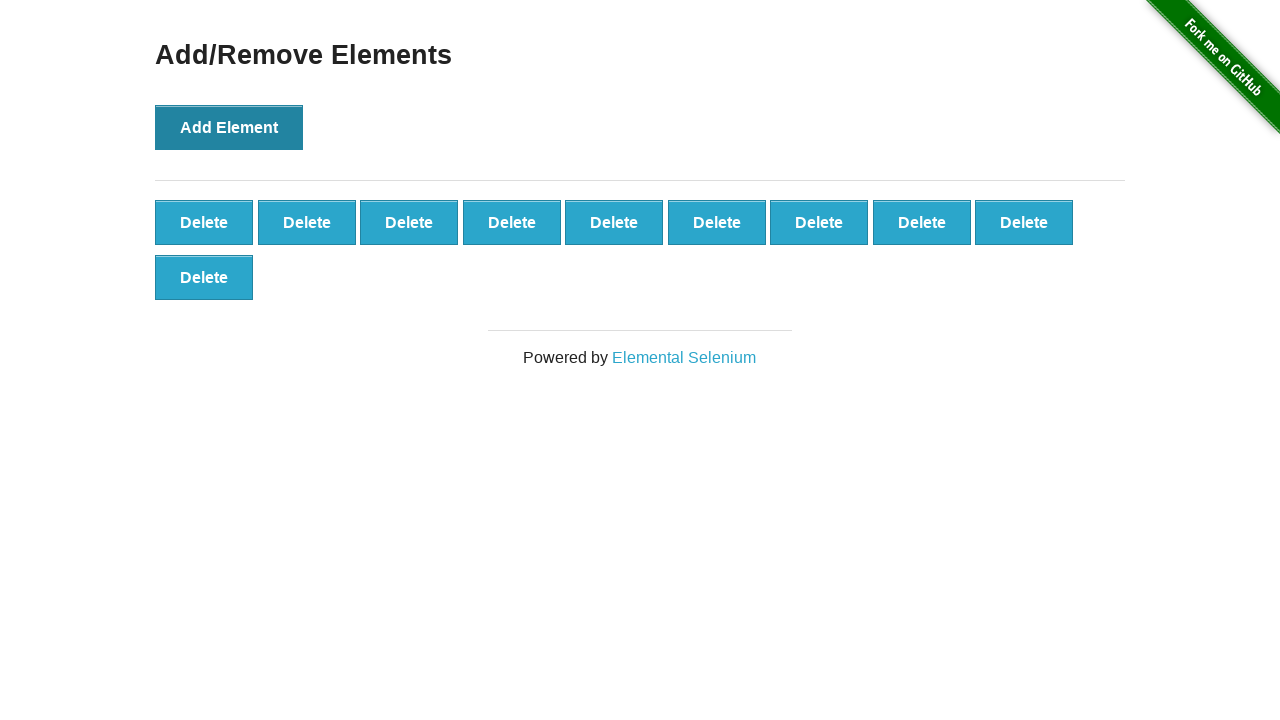

Delete button 10 appeared and is ready
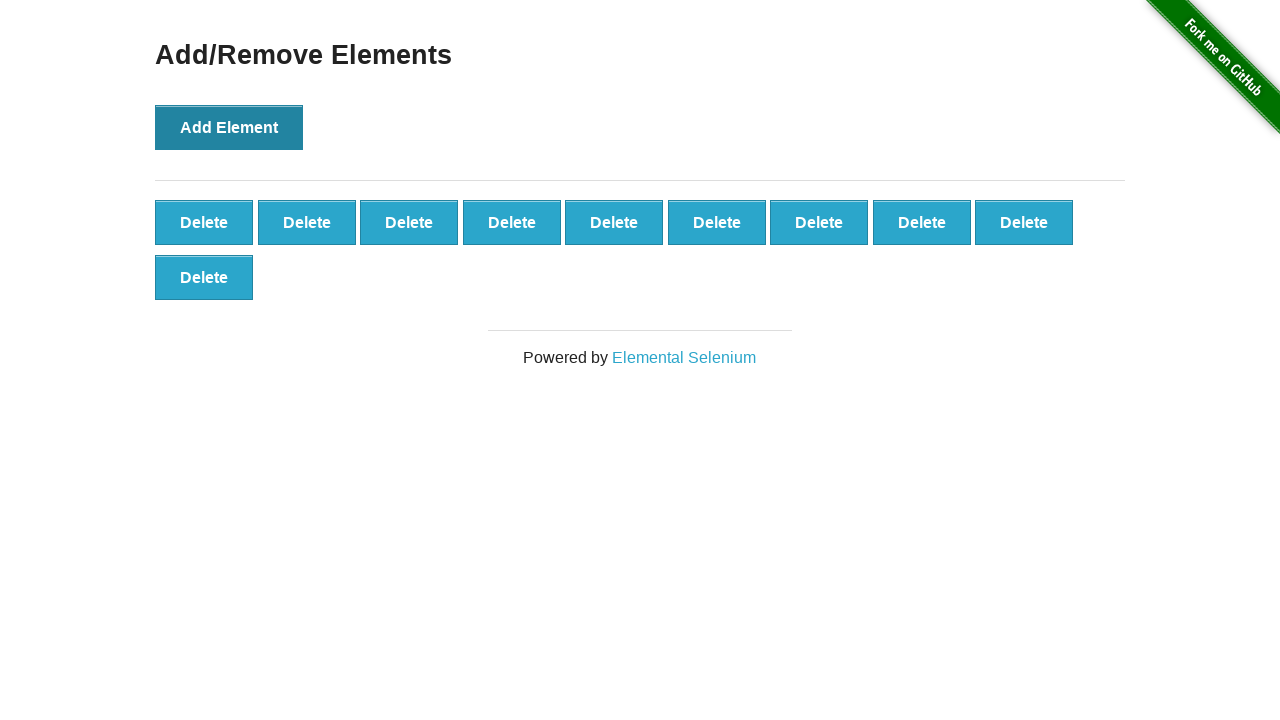

Verified Delete button 10 is visible
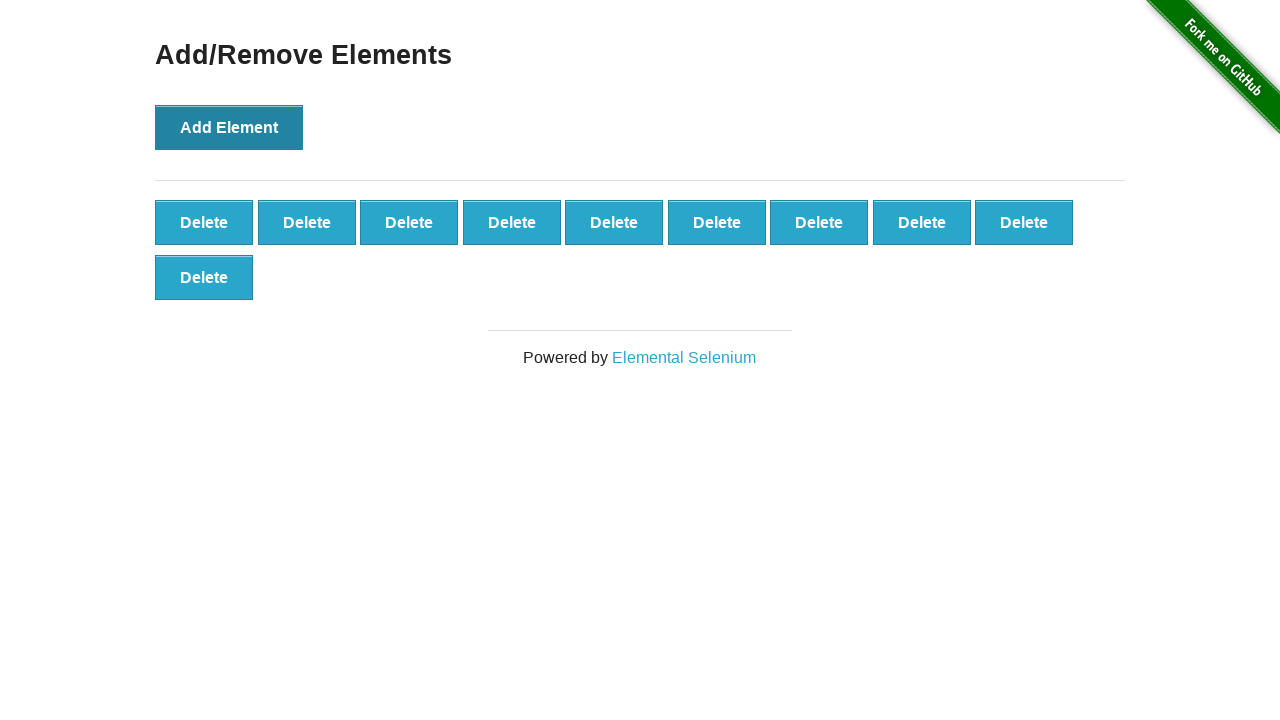

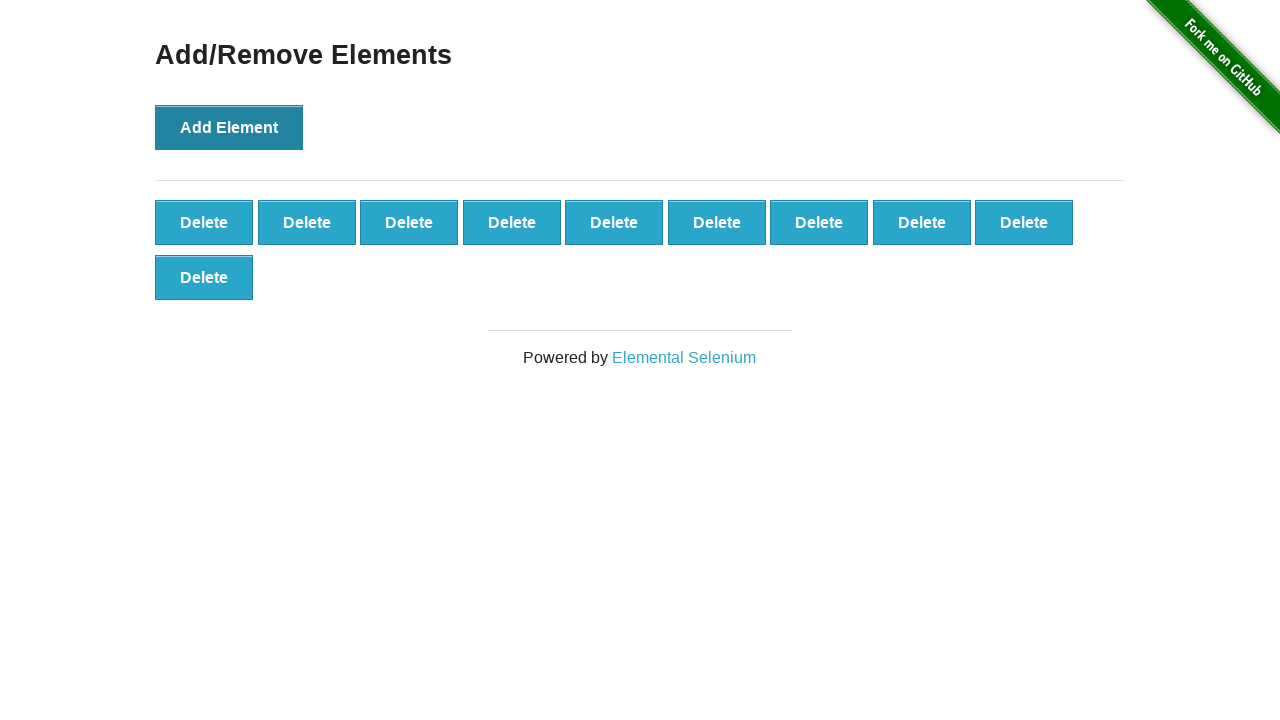